Tests jQuery UI selectable widget by selecting multiple items through click-and-drag interaction

Starting URL: https://jqueryui.com/selectable/

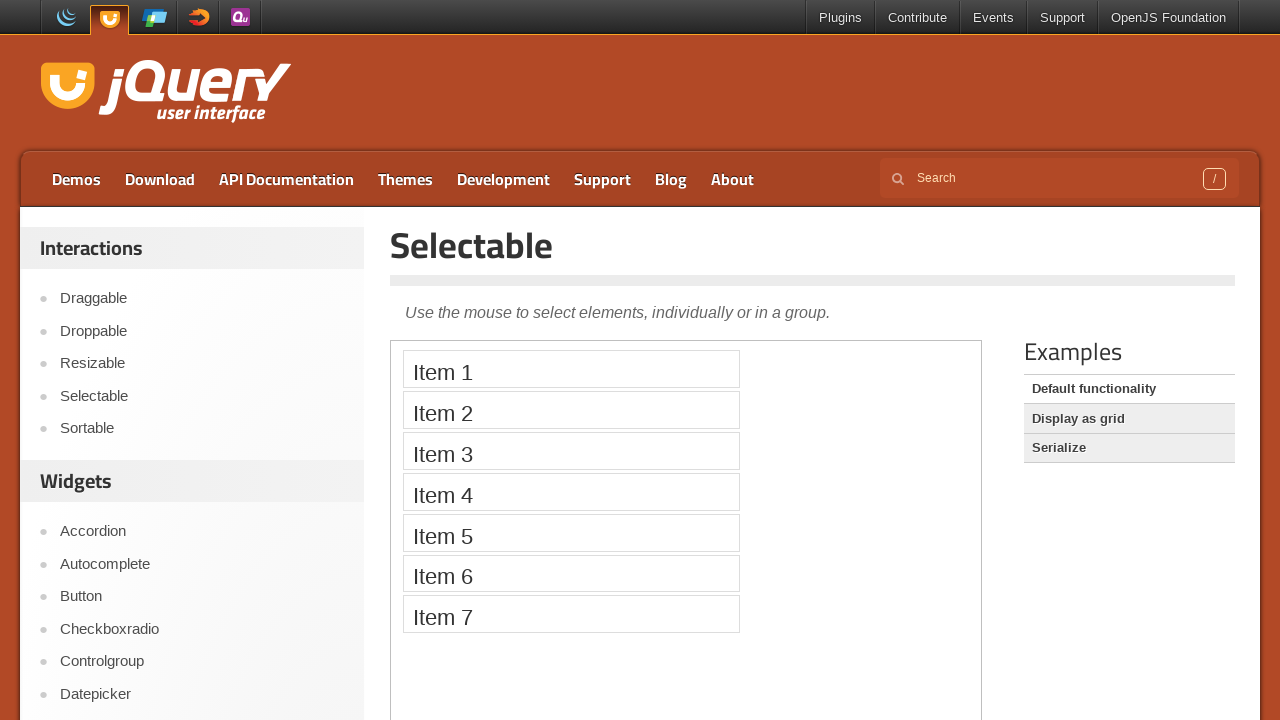

Located the demo iframe containing the selectable widget
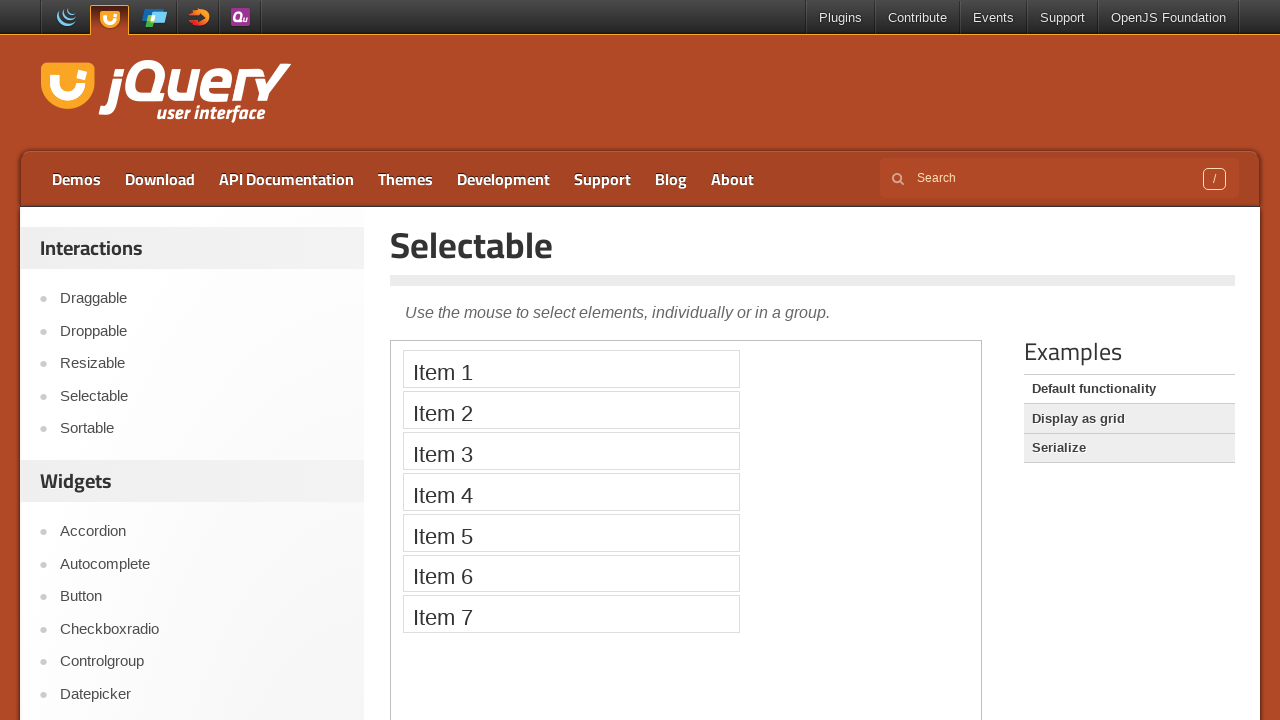

Located all selectable list items
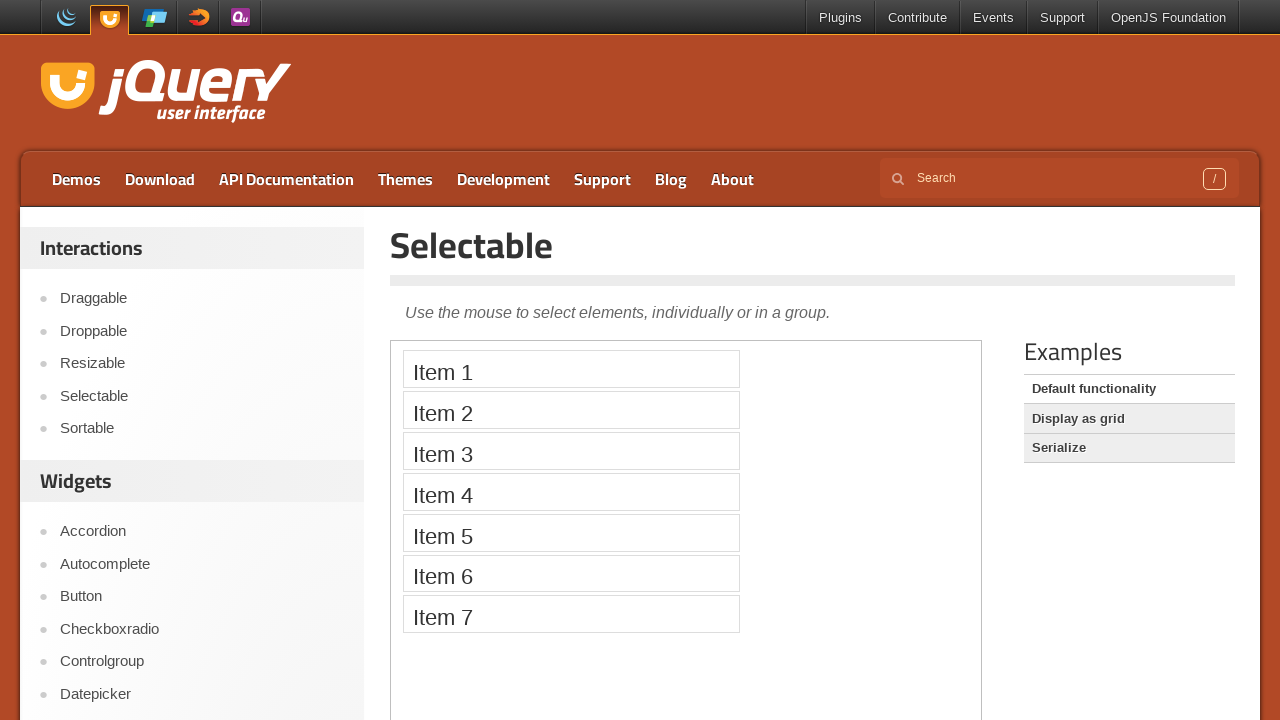

Located the first selectable item
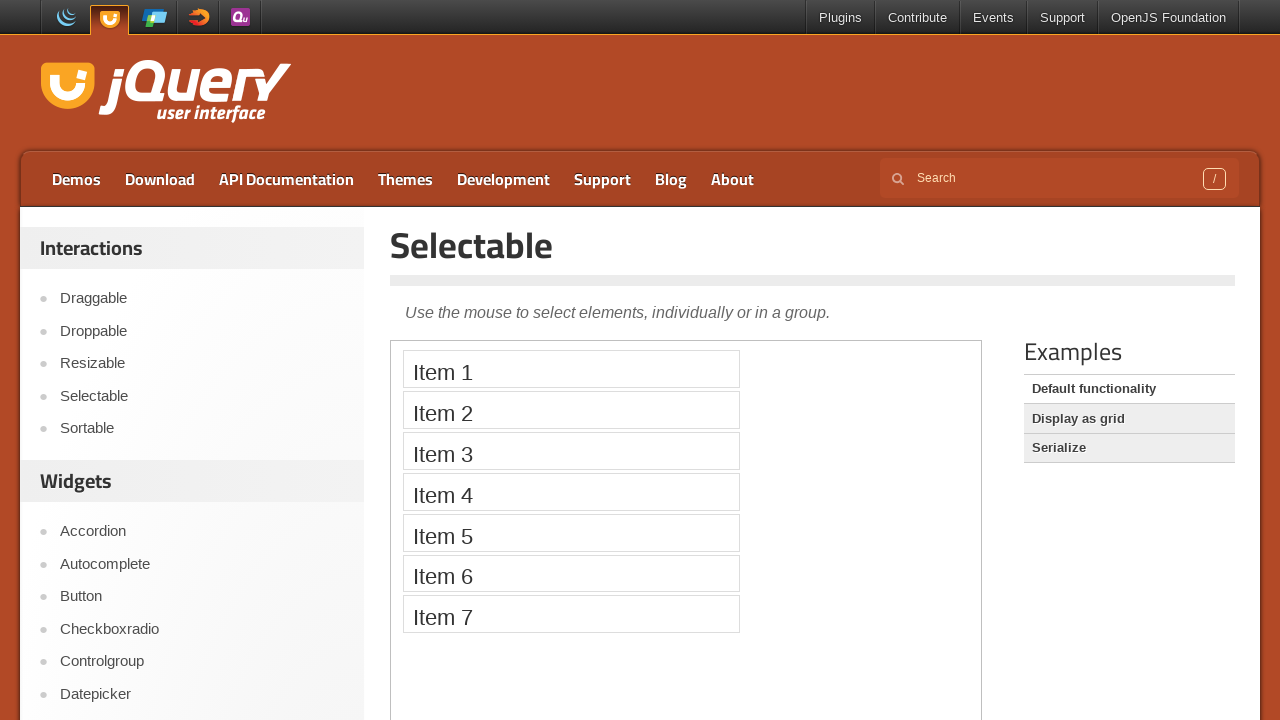

Located the third selectable item
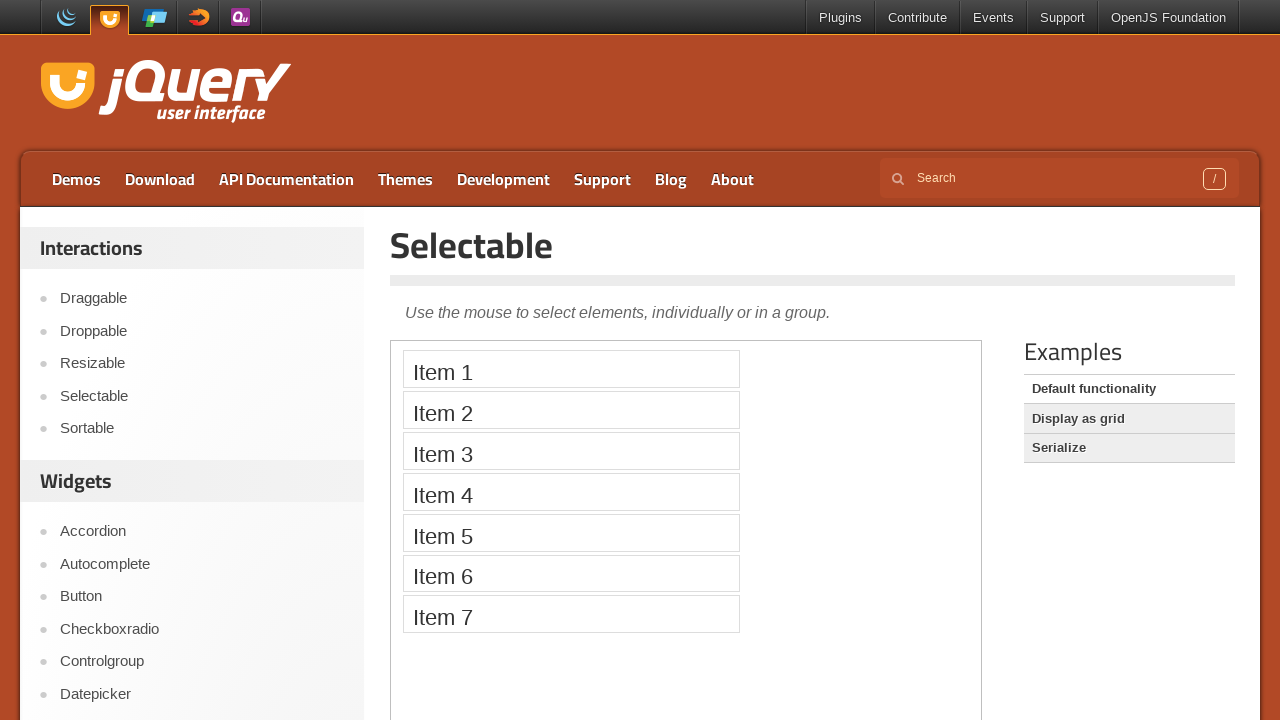

Clicked the first item with Shift modifier key held at (571, 369) on .demo-frame >> internal:control=enter-frame >> #selectable li >> nth=0
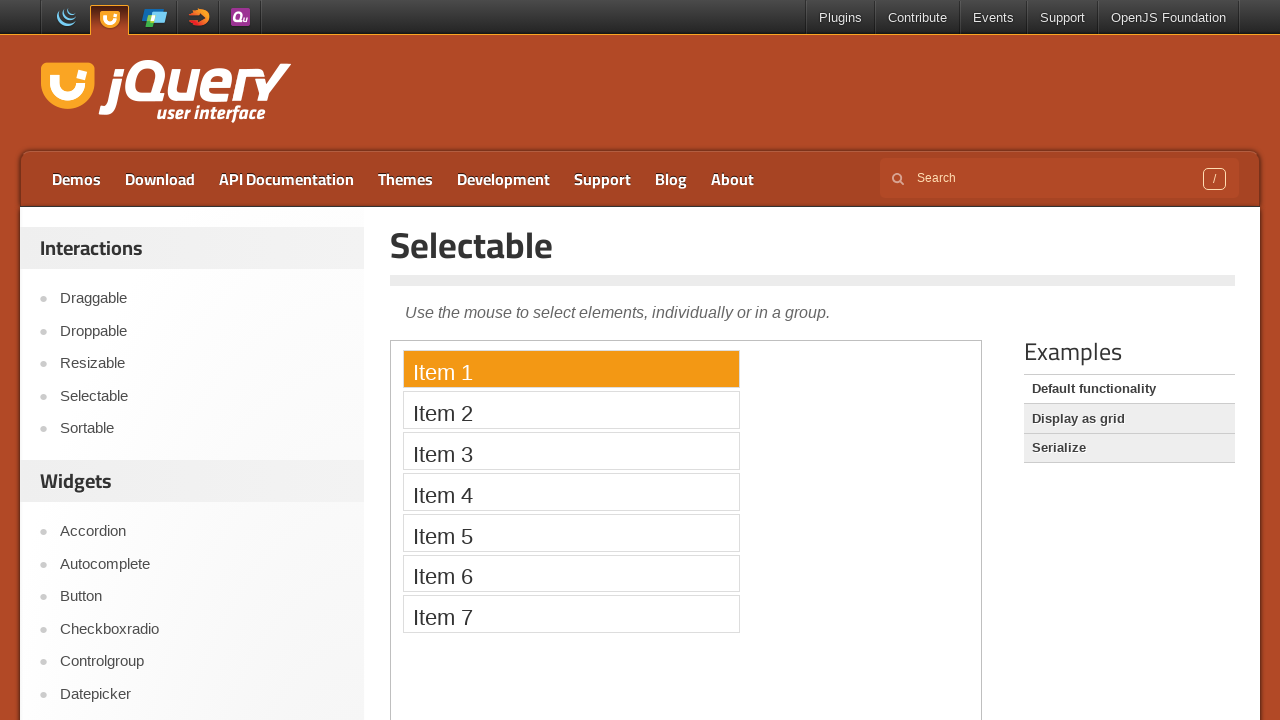

Clicked the third item to complete range selection of items 1-3 at (571, 451) on .demo-frame >> internal:control=enter-frame >> #selectable li >> nth=2
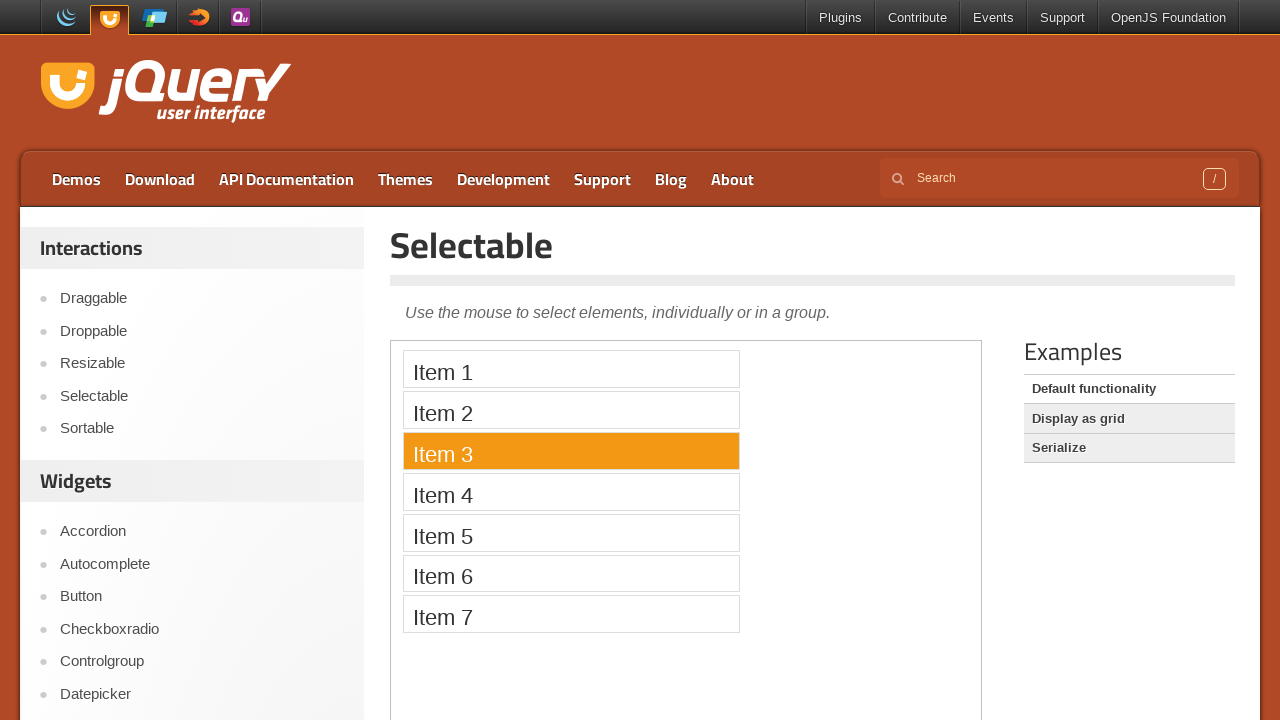

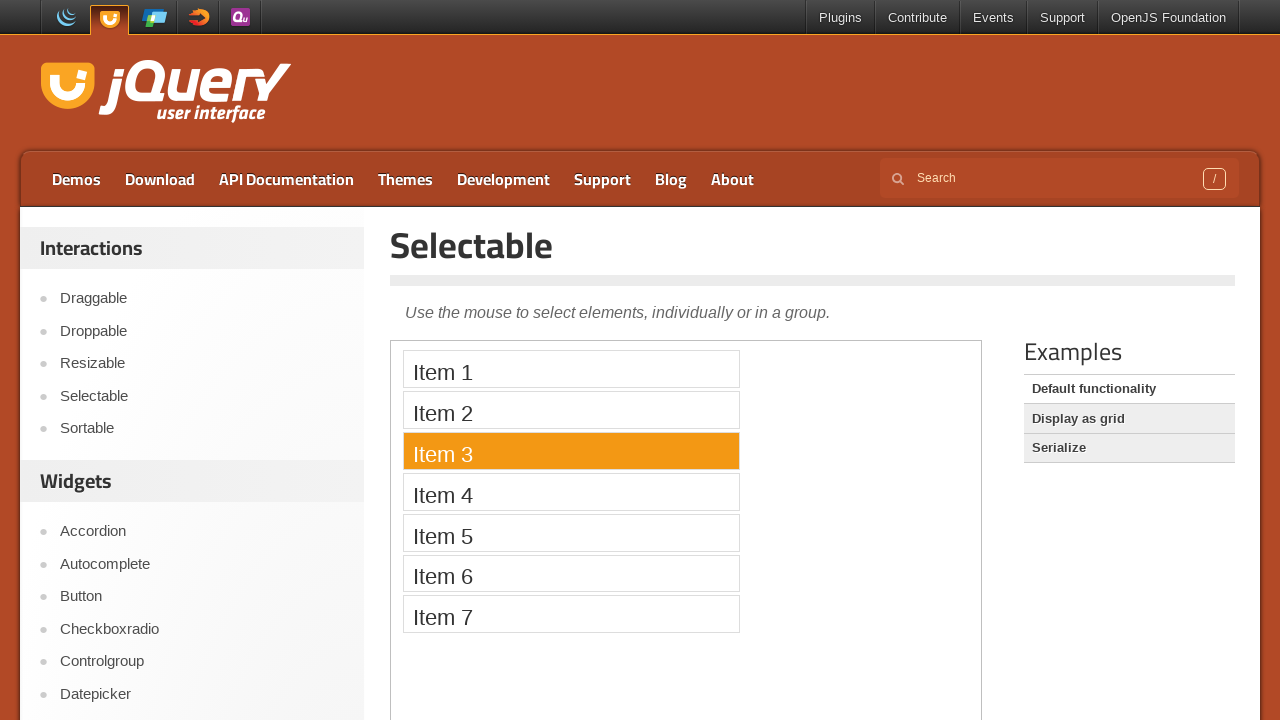